Tests hover functionality by moving mouse over an image element and verifying the caption text appears correctly

Starting URL: https://the-internet.herokuapp.com/hovers

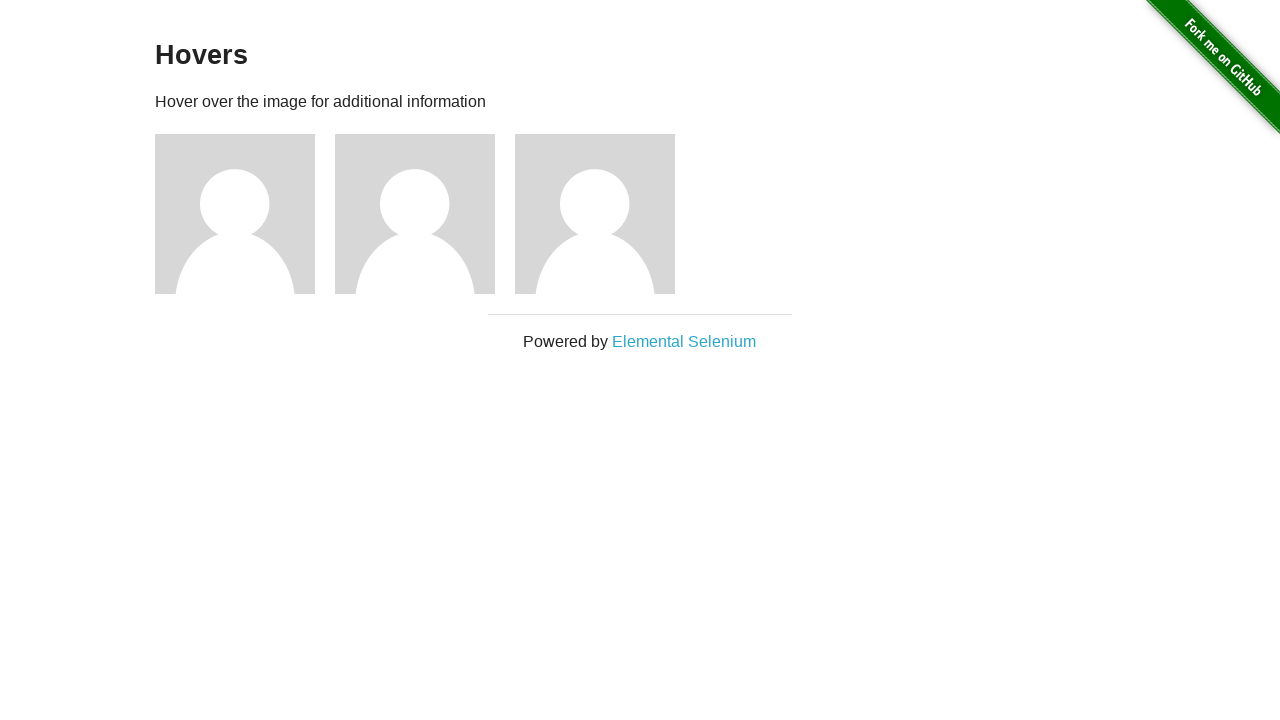

Located all figure elements on the page
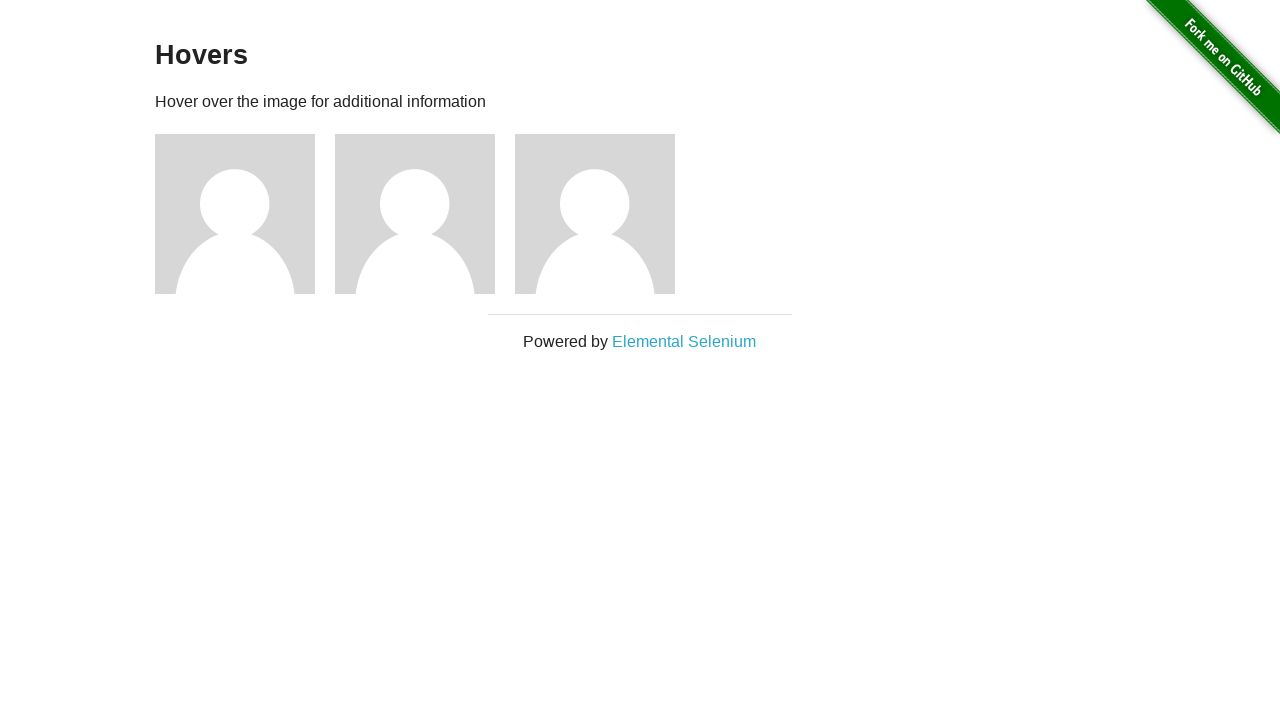

Selected the first figure element
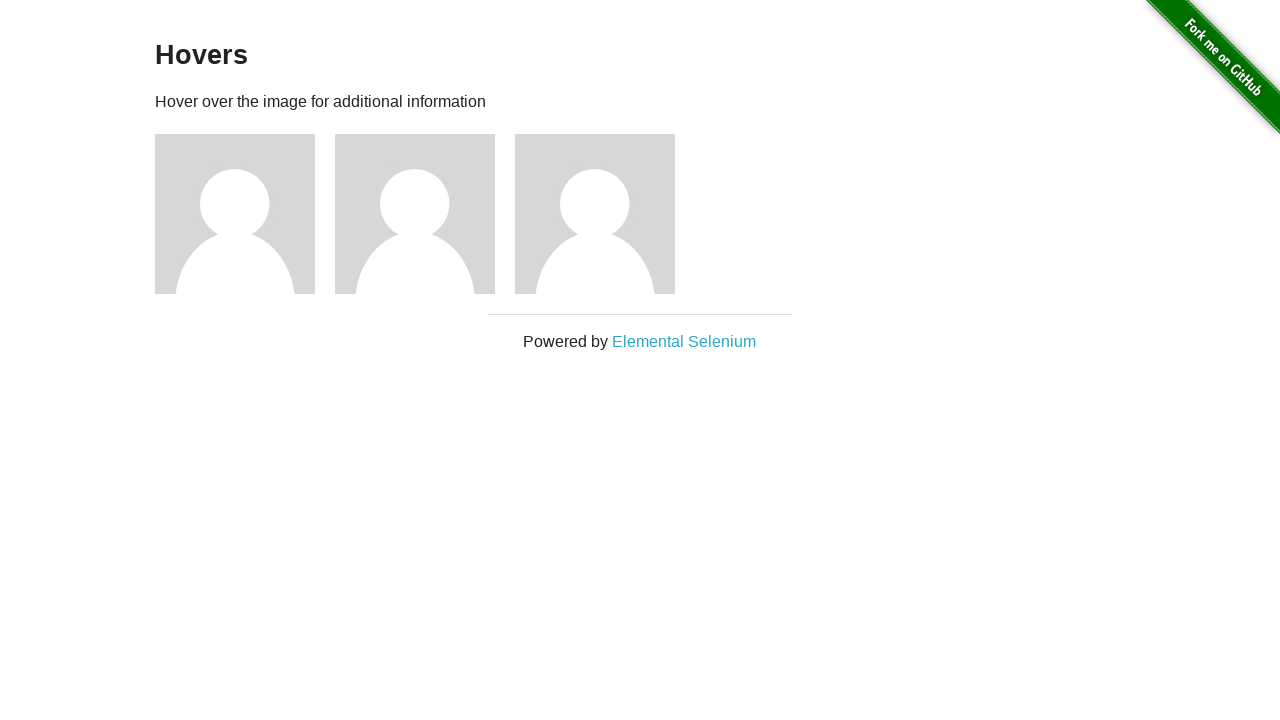

Hovered mouse over the first figure element at (245, 214) on .figure >> nth=0
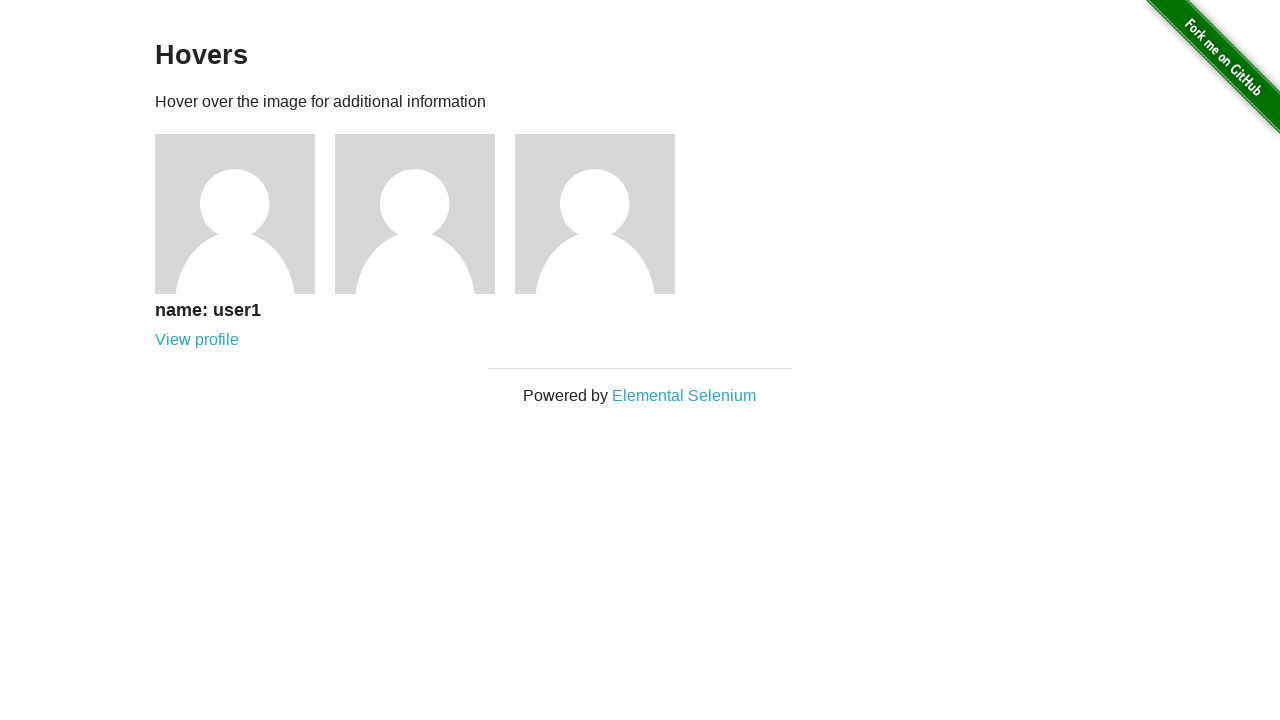

Located the caption text element
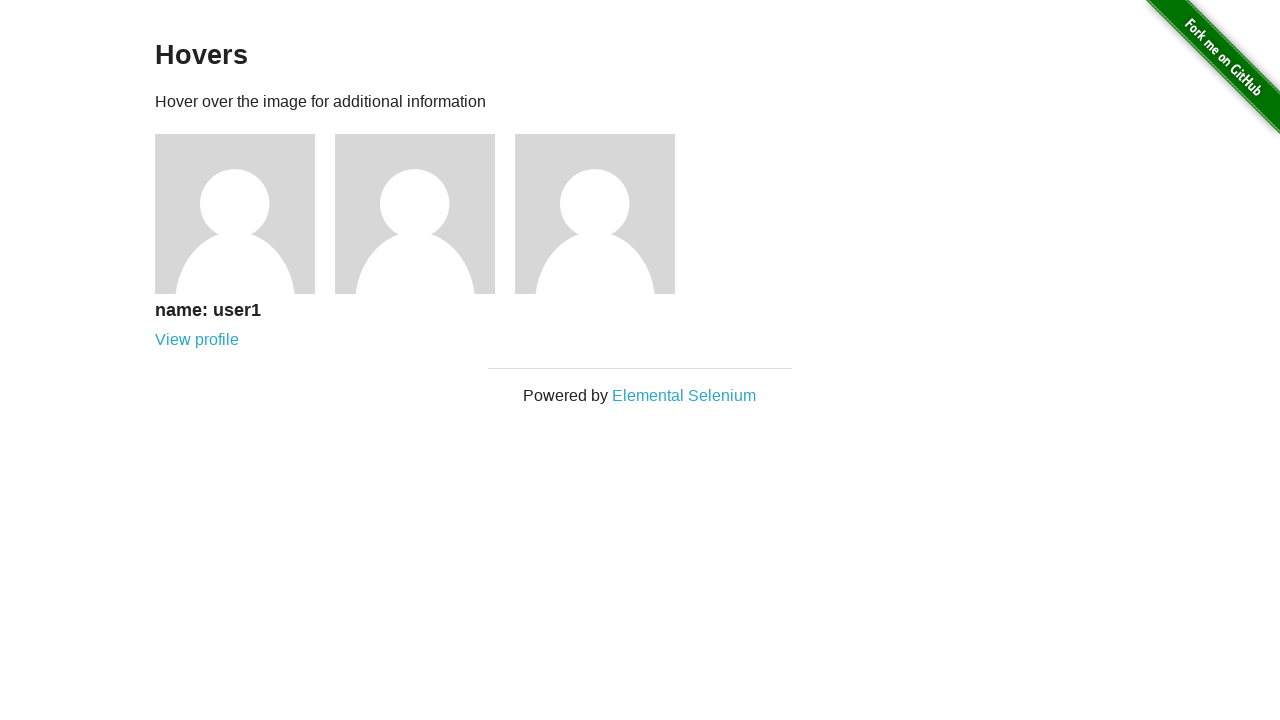

Verified caption text appeared after hover
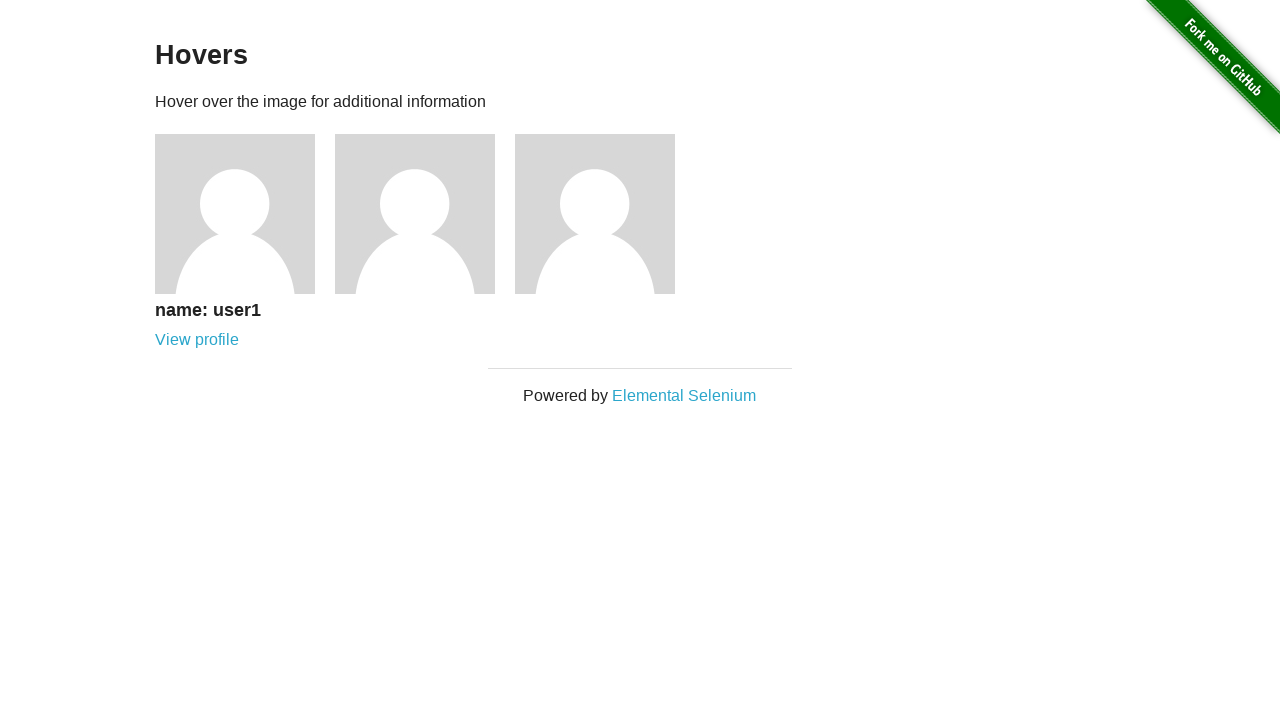

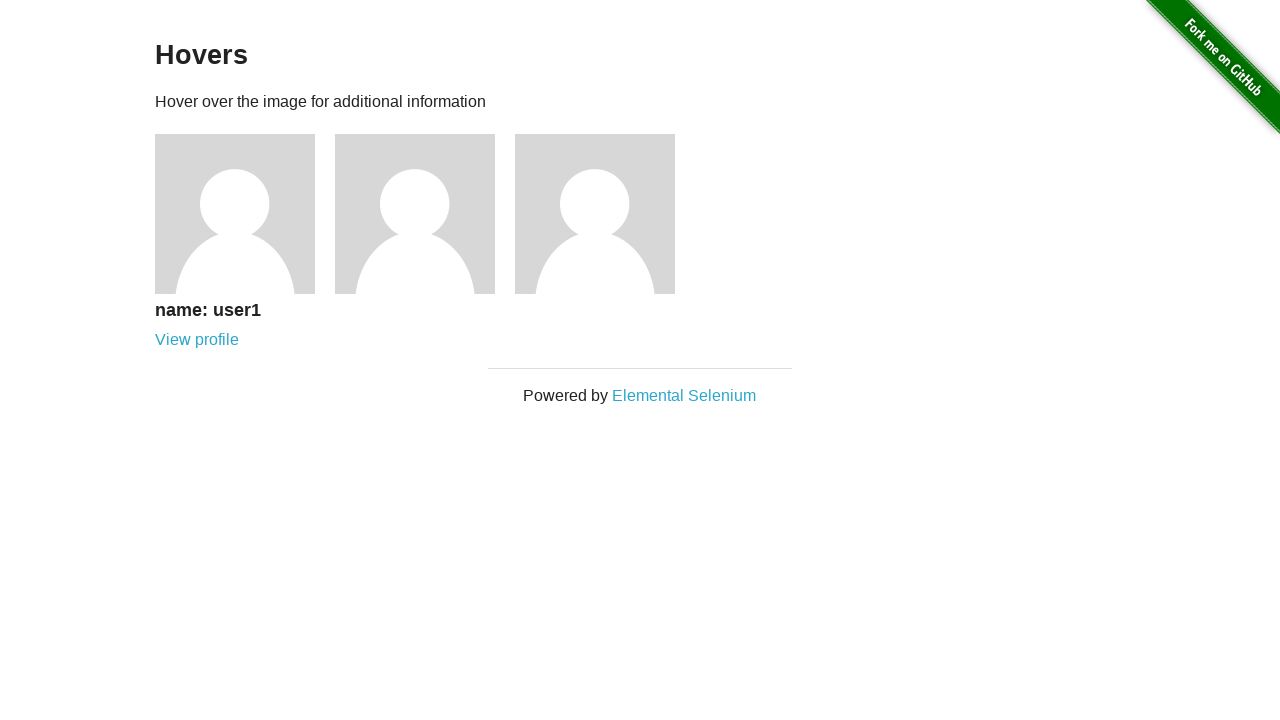